Checks that the browser console logs do not contain any severe errors when loading the homepage

Starting URL: https://www.gazprombank.ru/

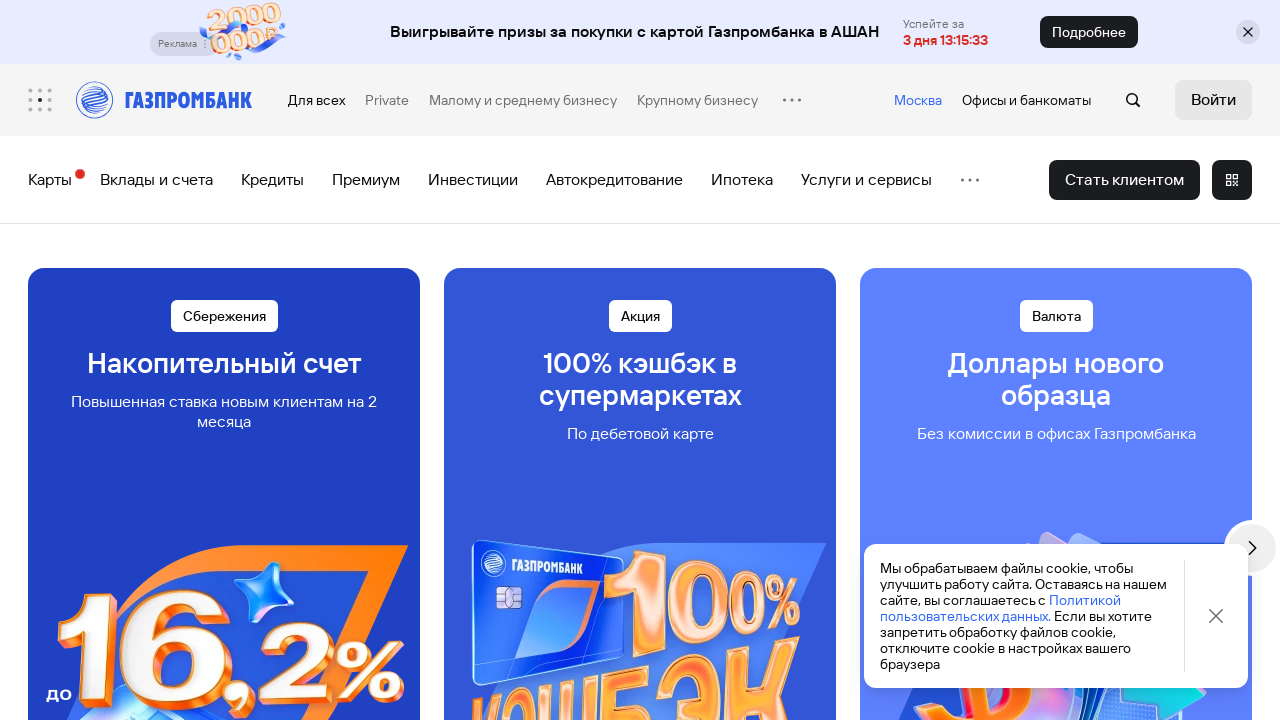

Set up console message handler to capture logs
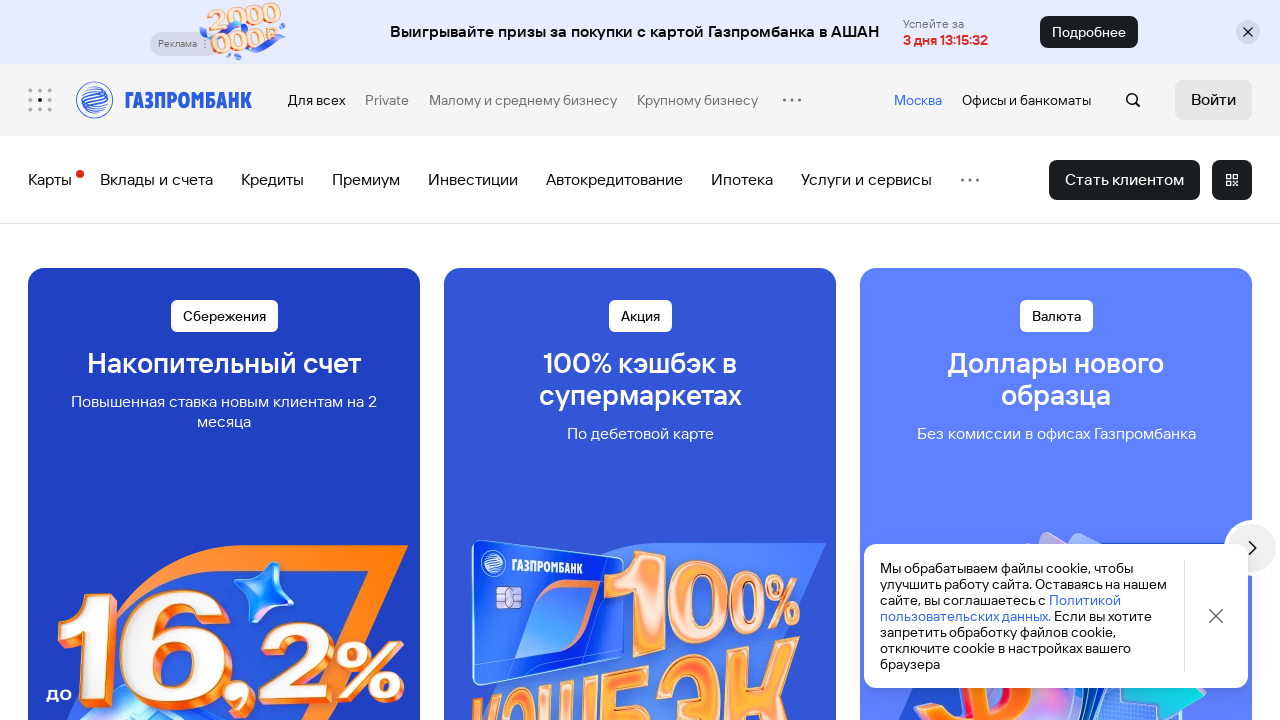

Reloaded the homepage at https://www.gazprombank.ru/
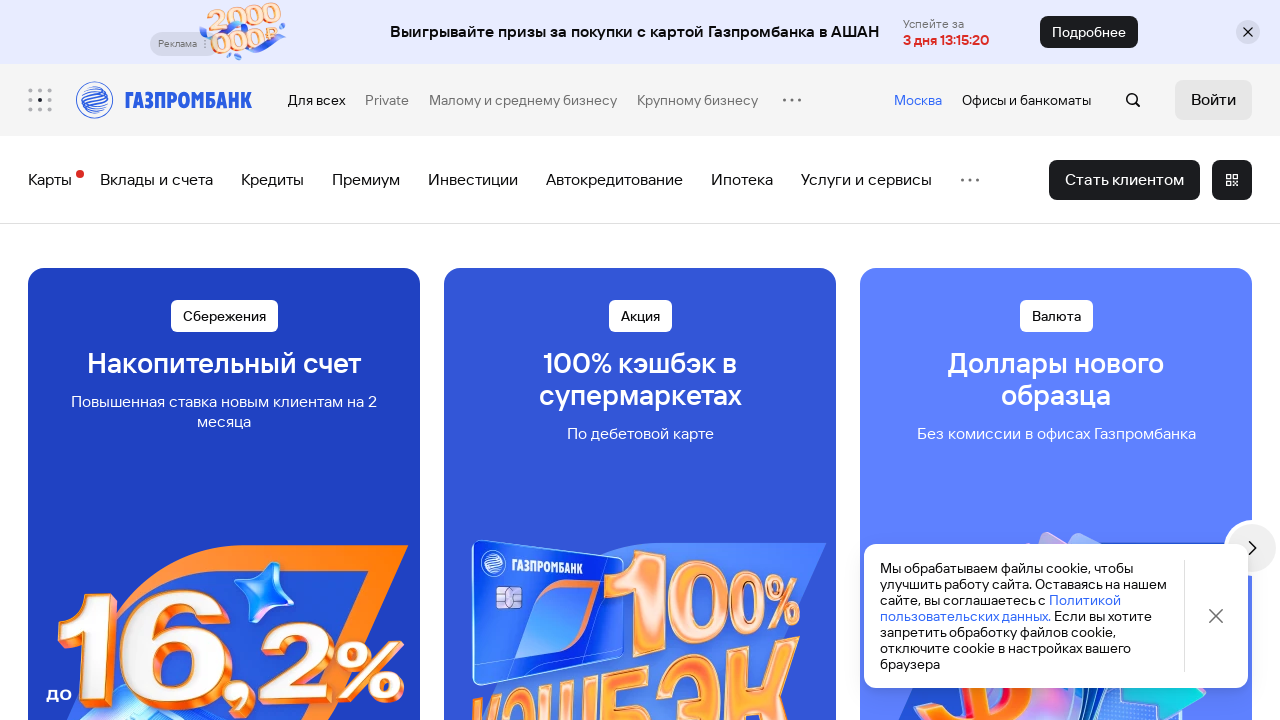

Verified console message does not contain SEVERE errors: 'Failed to load resource: the server responded with a status of 404 ()'
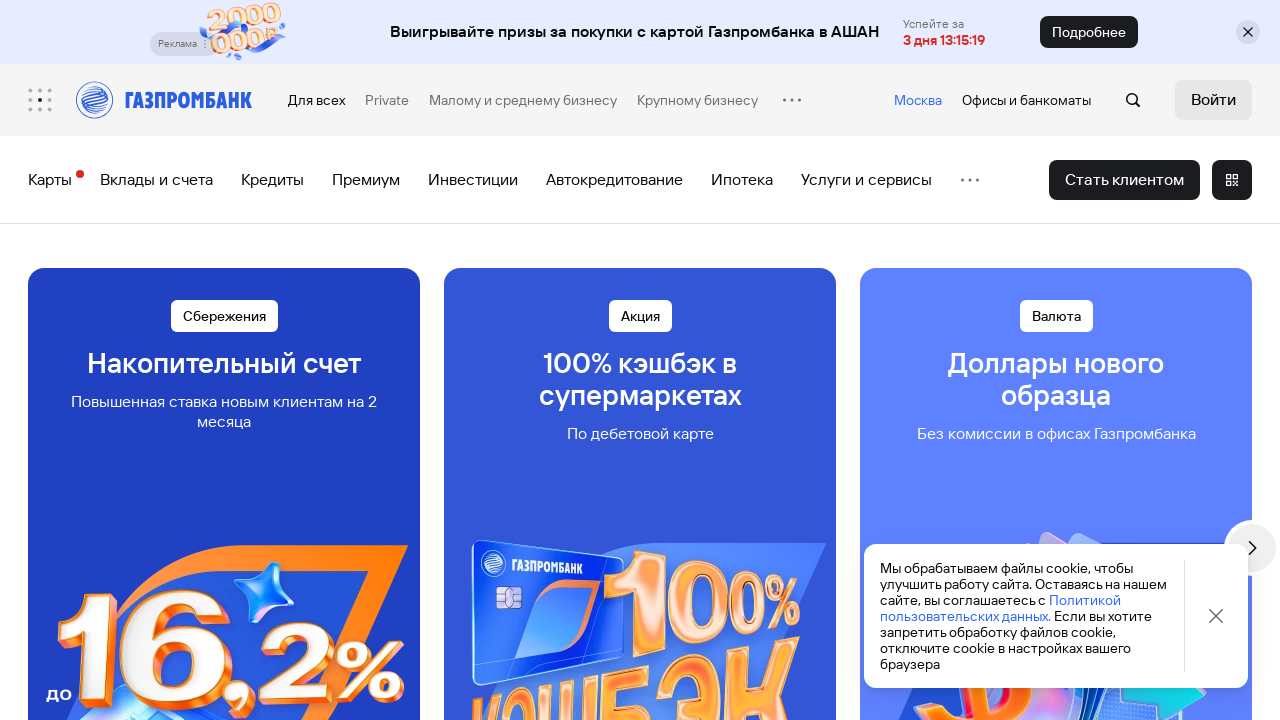

Verified console message does not contain SEVERE errors: 'Failed to load resource: the server responded with a status of 400 ()'
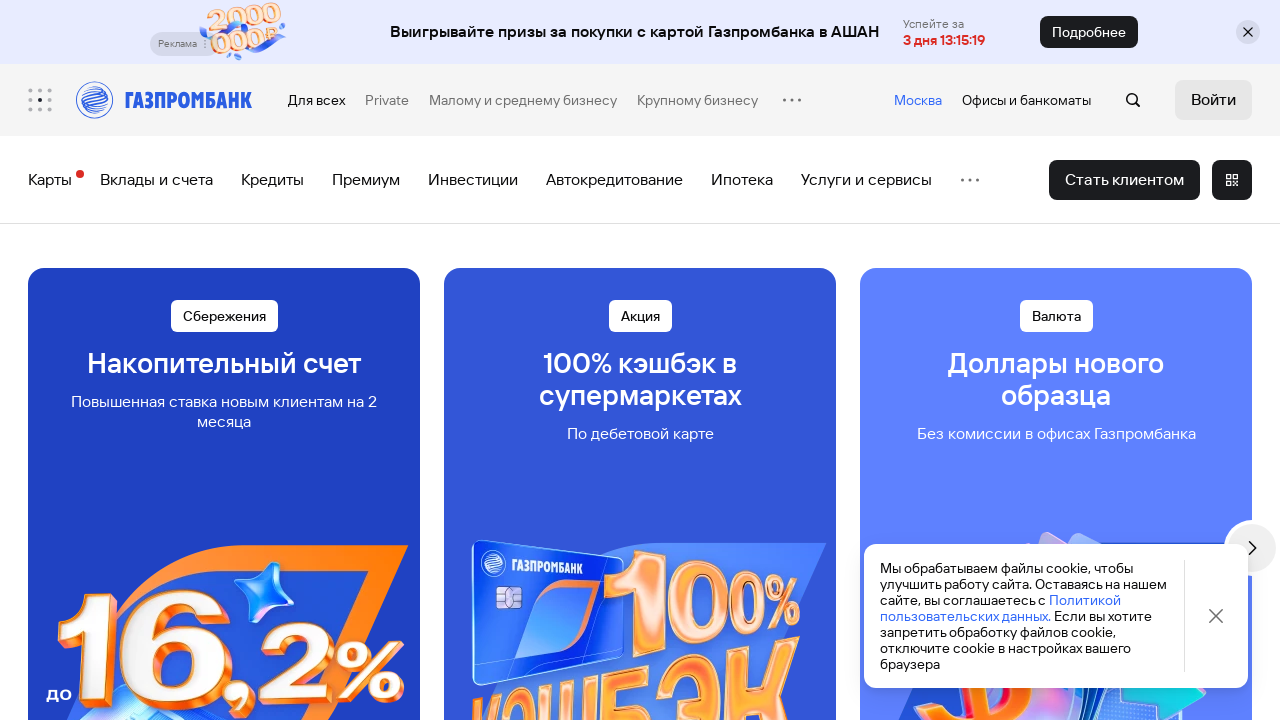

Verified console message does not contain SEVERE errors: '[GroupMarkerNotSet(crbug.com/242999)!:A000EE00C4250000]Automatic fallback to software WebGL has been deprecated. Please use the --enable-unsafe-swiftshader flag to opt in to lower security guarantees for trusted content.'
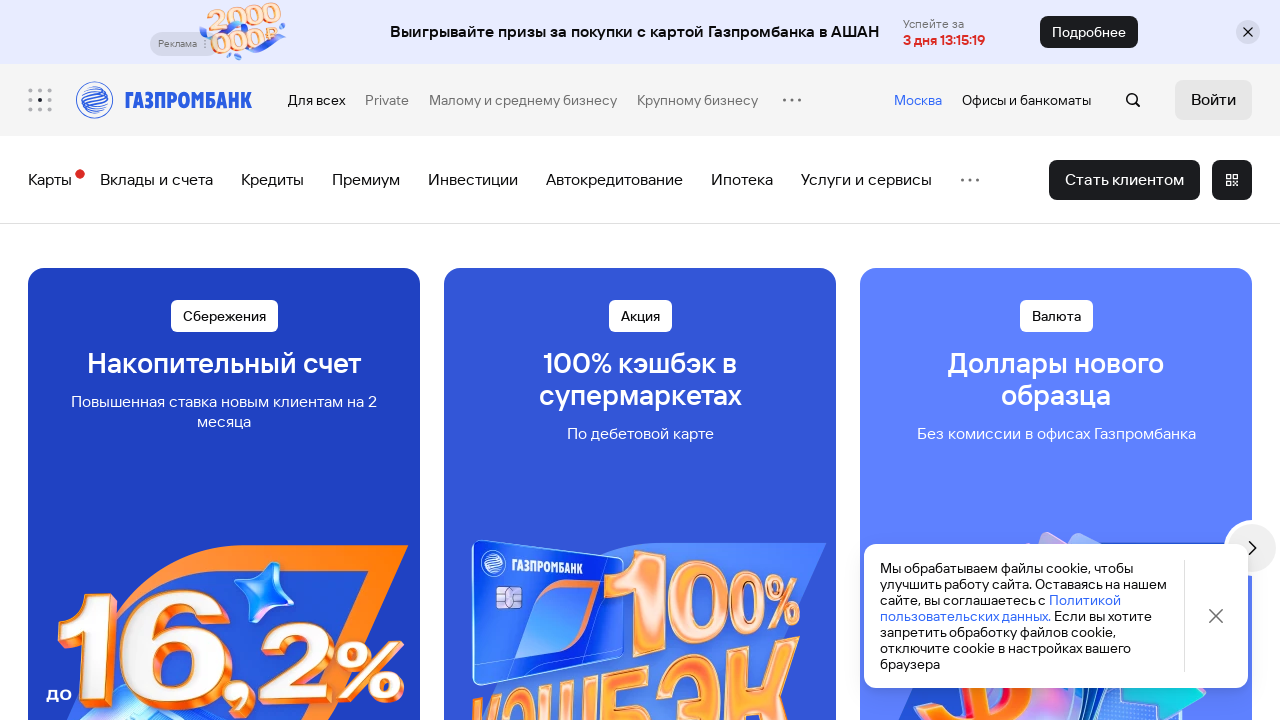

Verified console message does not contain SEVERE errors: '[GroupMarkerNotSet(crbug.com/242999)!:A084EE00C4250000]Automatic fallback to software WebGL has been deprecated. Please use the --enable-unsafe-swiftshader flag to opt in to lower security guarantees for trusted content.'
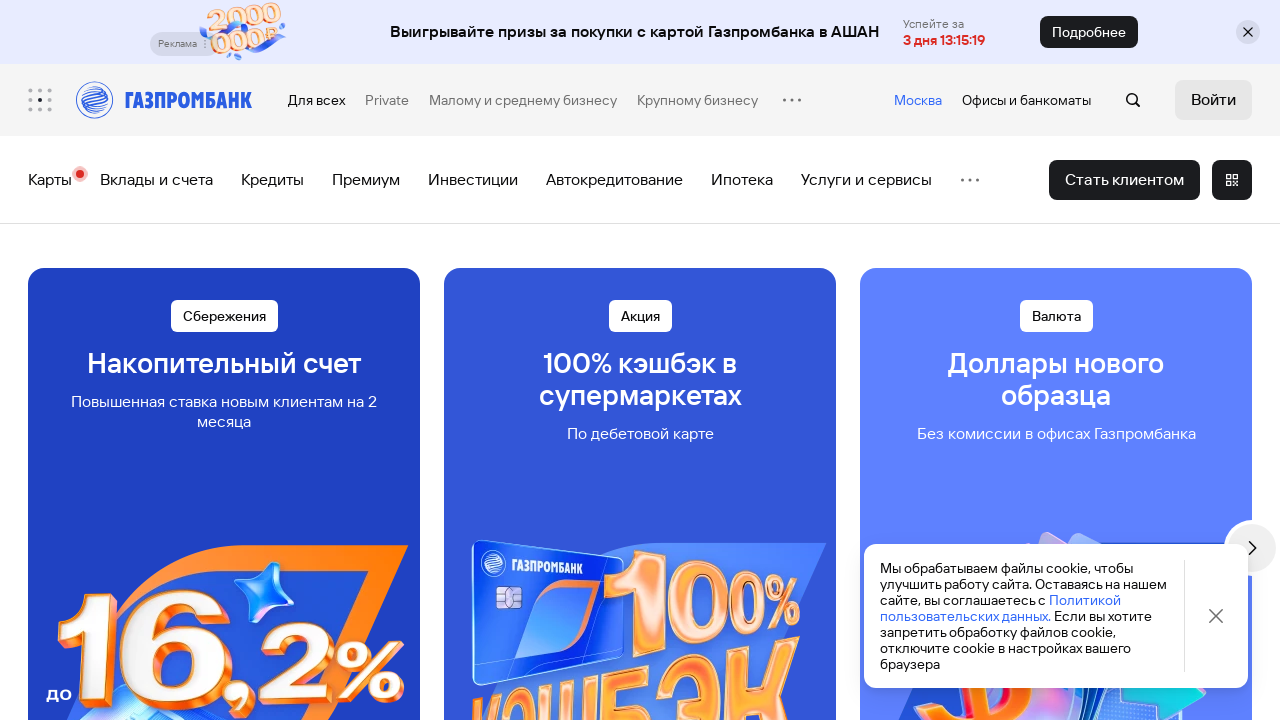

Verified console message does not contain SEVERE errors: '[GroupMarkerNotSet(crbug.com/242999)!:A0805203C4250000]Automatic fallback to software WebGL has been deprecated. Please use the --enable-unsafe-swiftshader flag to opt in to lower security guarantees for trusted content.'
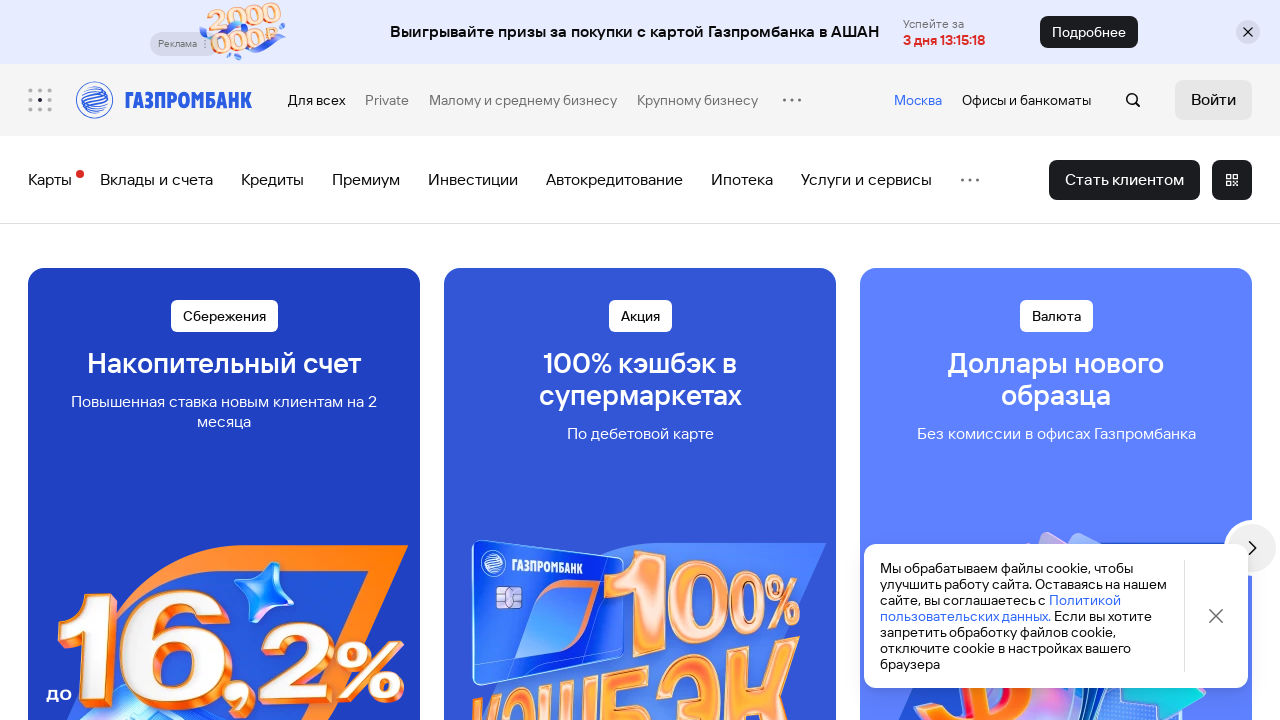

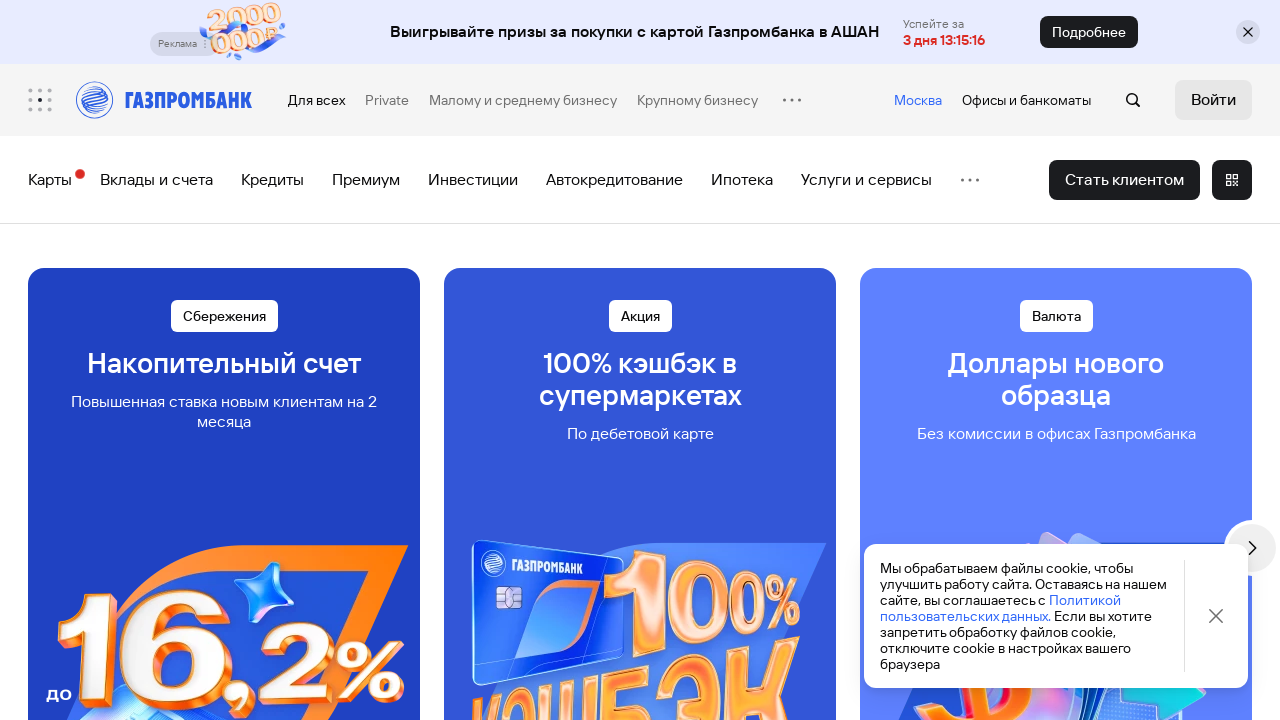